Tests the Inputs page by navigating to it from the main page and filling a number input field with numeric values

Starting URL: https://the-internet.herokuapp.com

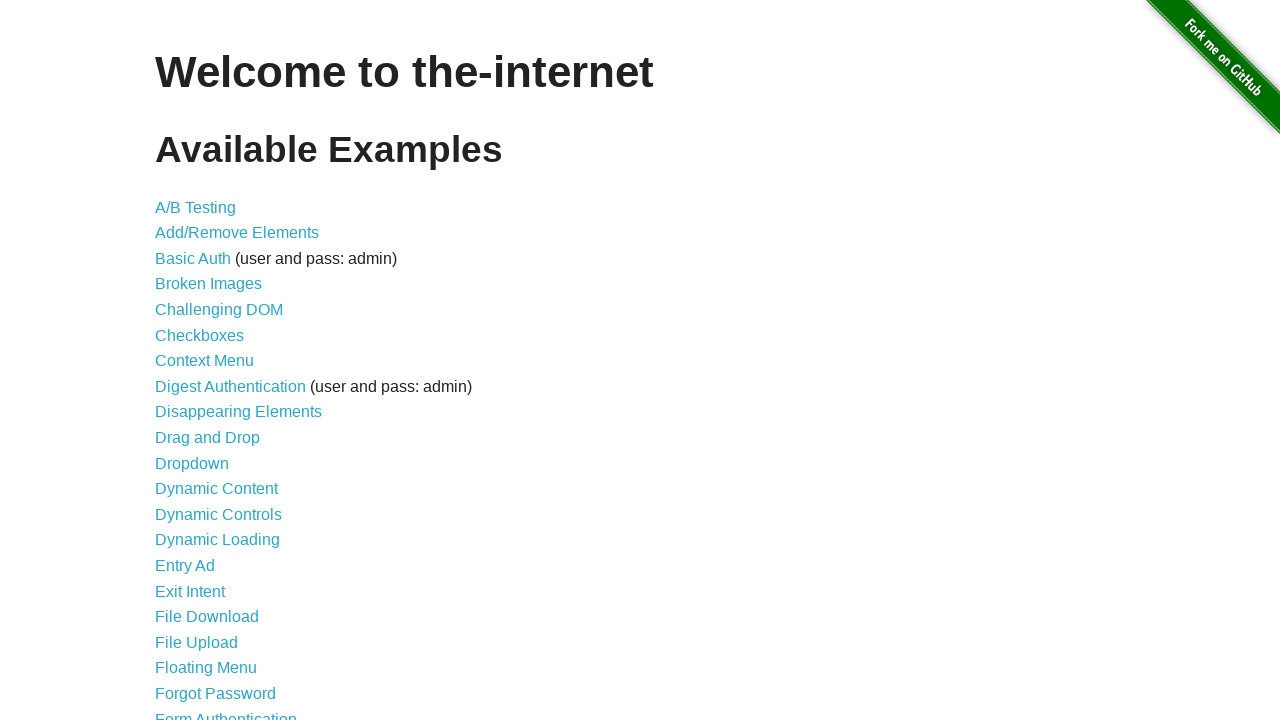

Clicked on the Inputs link from the main page at (176, 361) on a[href='/inputs']
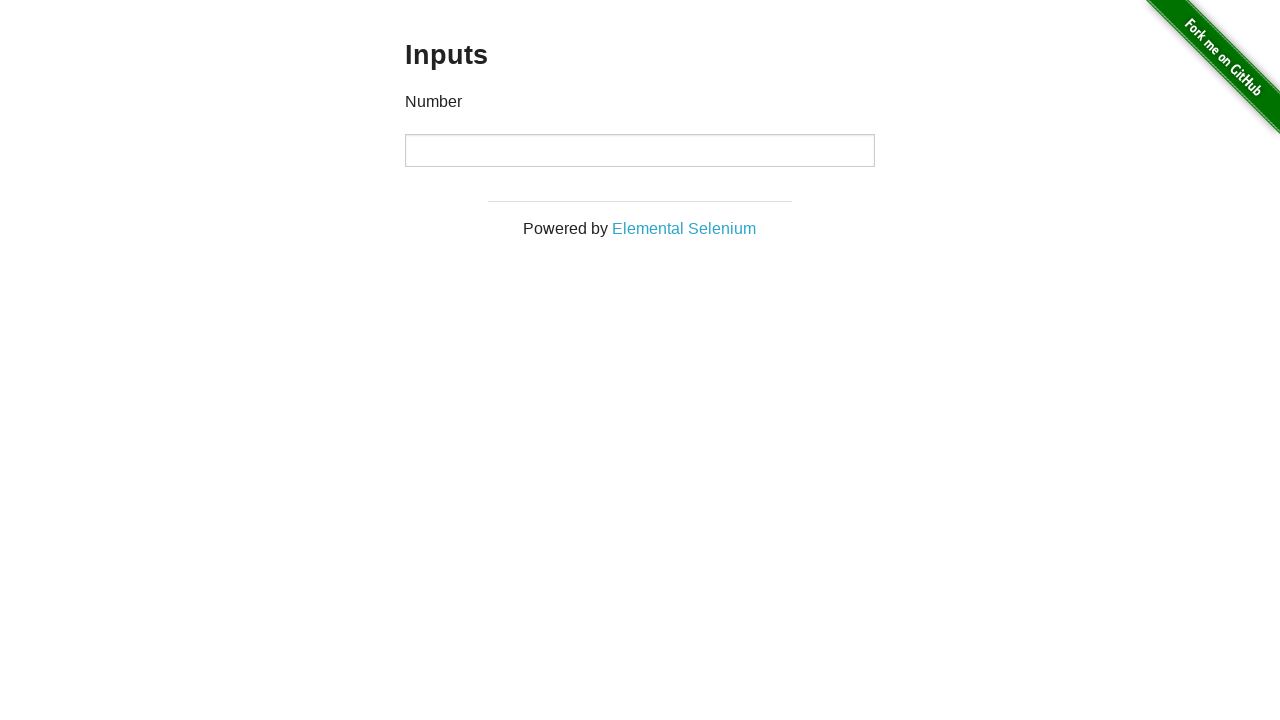

Inputs page loaded with number input field visible
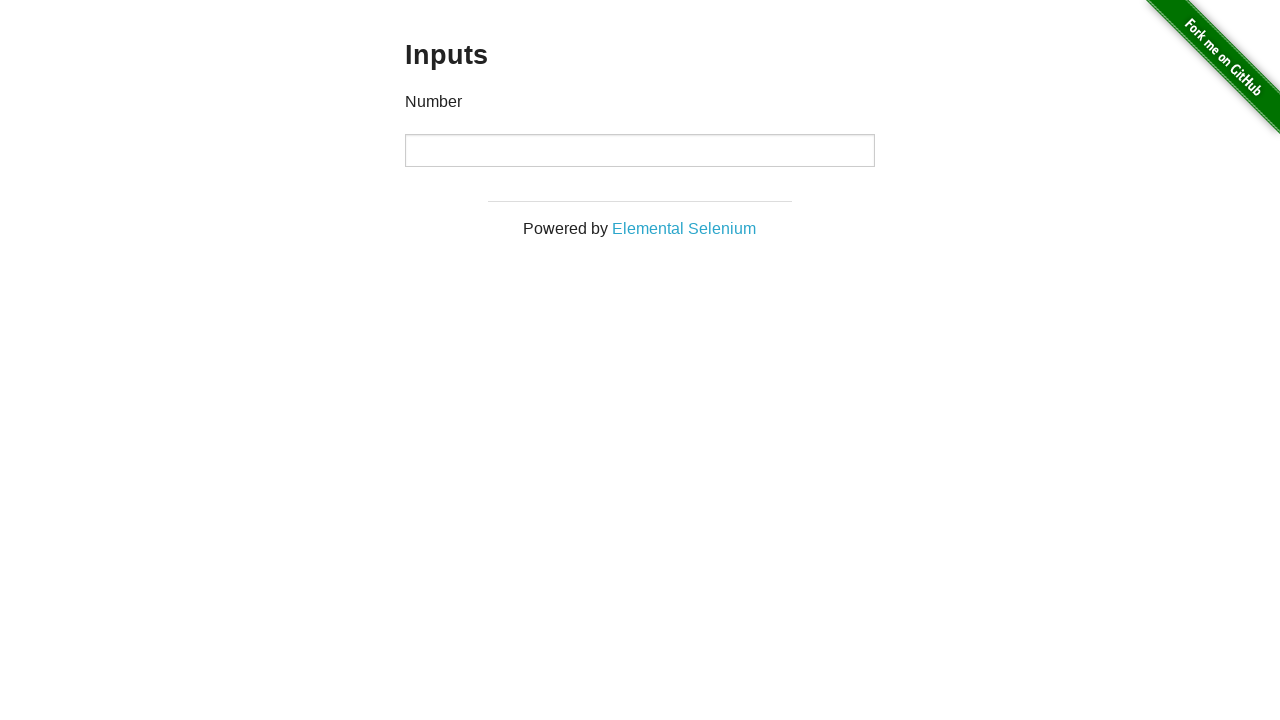

Filled number input field with value '123' on input[type='number']
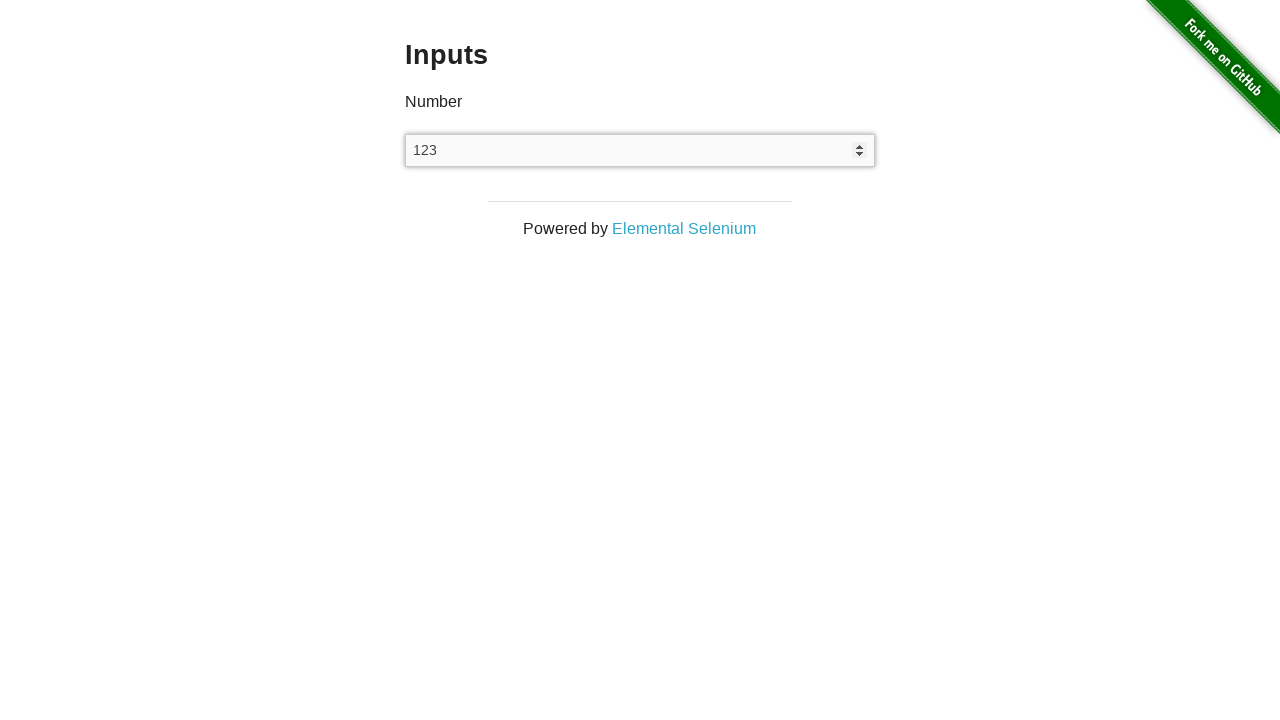

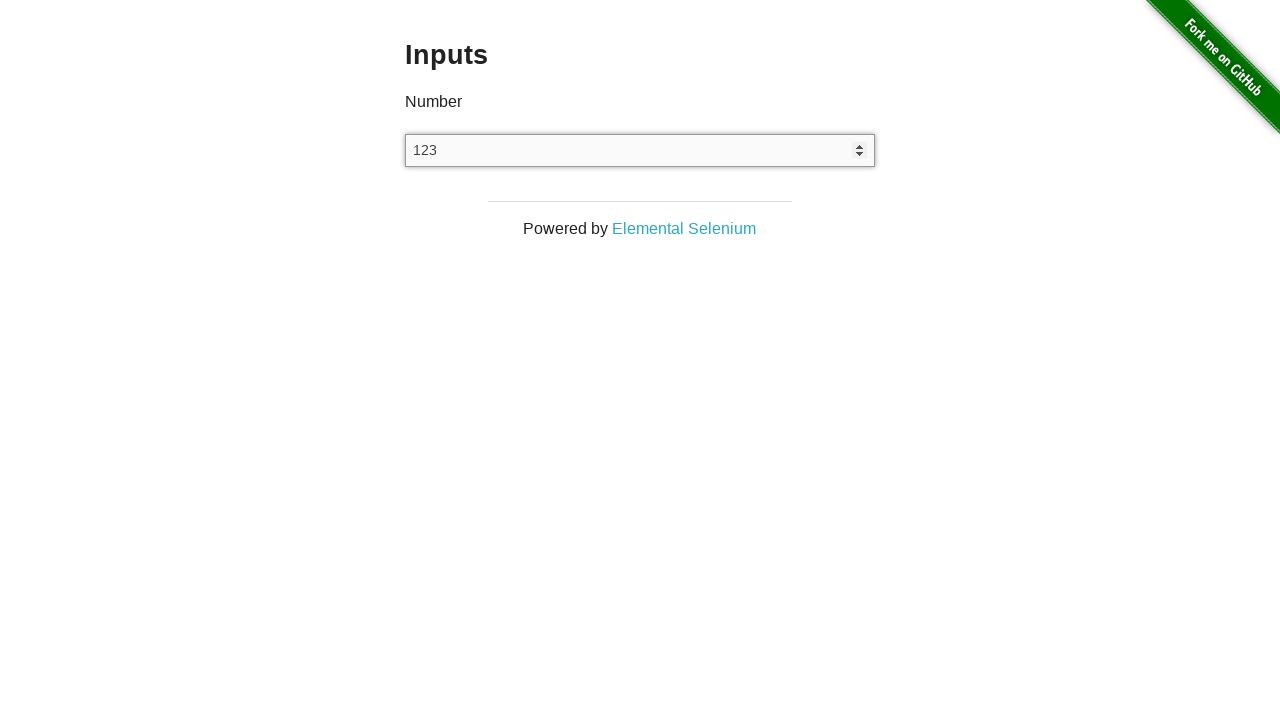